Tests the Telerik contact form by filling out all fields including dropdowns for help topic, product interest, country, and state, along with text fields for personal information and a comment.

Starting URL: https://www.telerik.com/contact

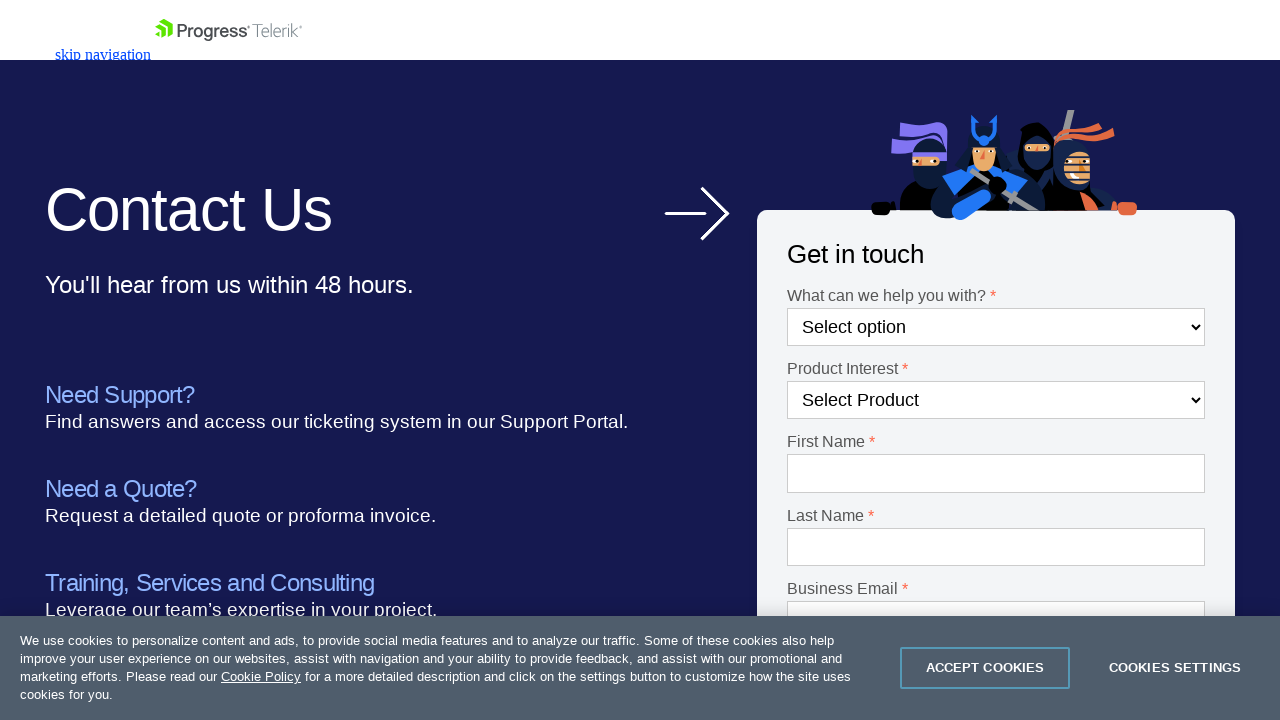

Waited for page to load
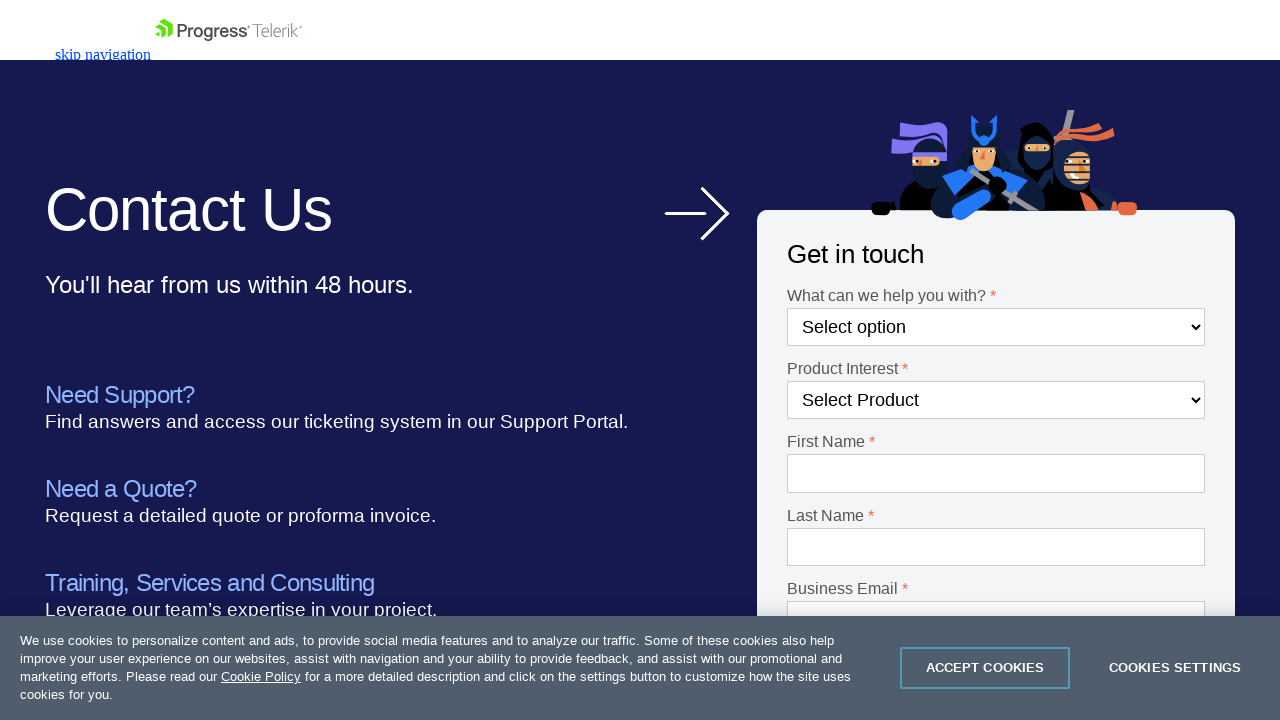

Selected 'Product questions' from Help You dropdown on #Dropdown-1
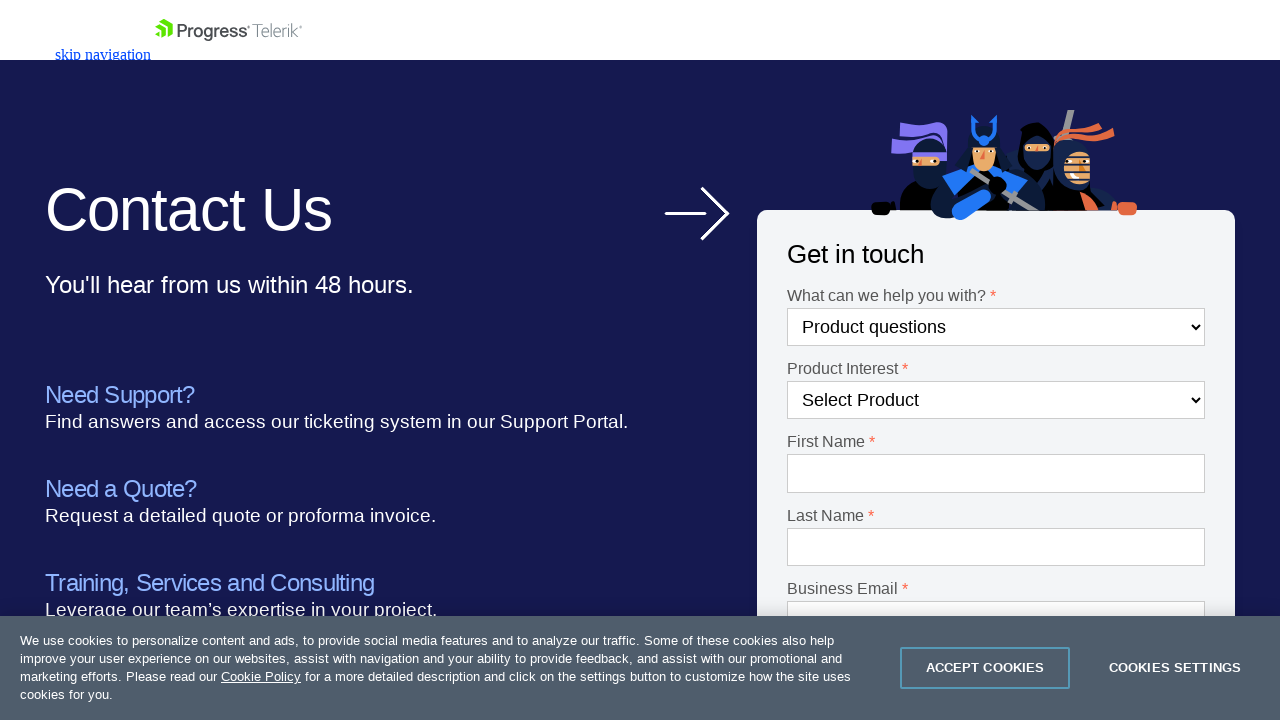

Selected 'Test Studio' from Product Interest dropdown on #Dropdown-2
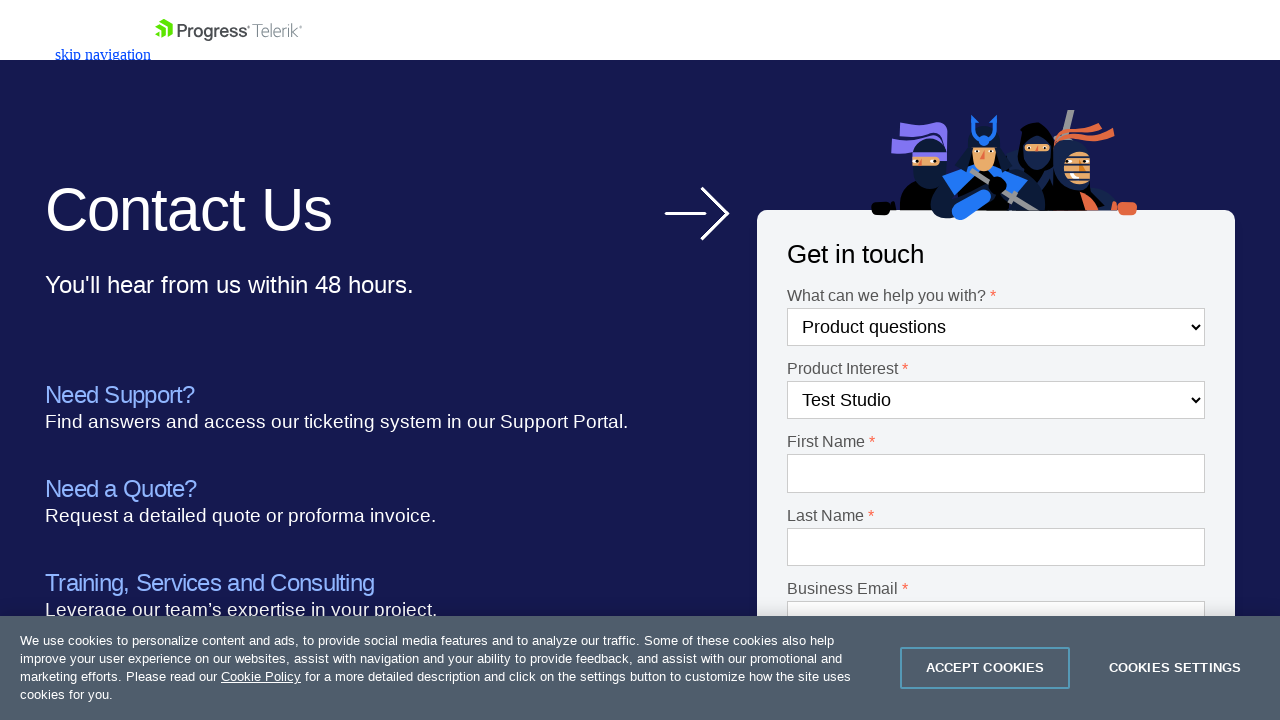

Filled first name field with 'Drew' on #Textbox-1
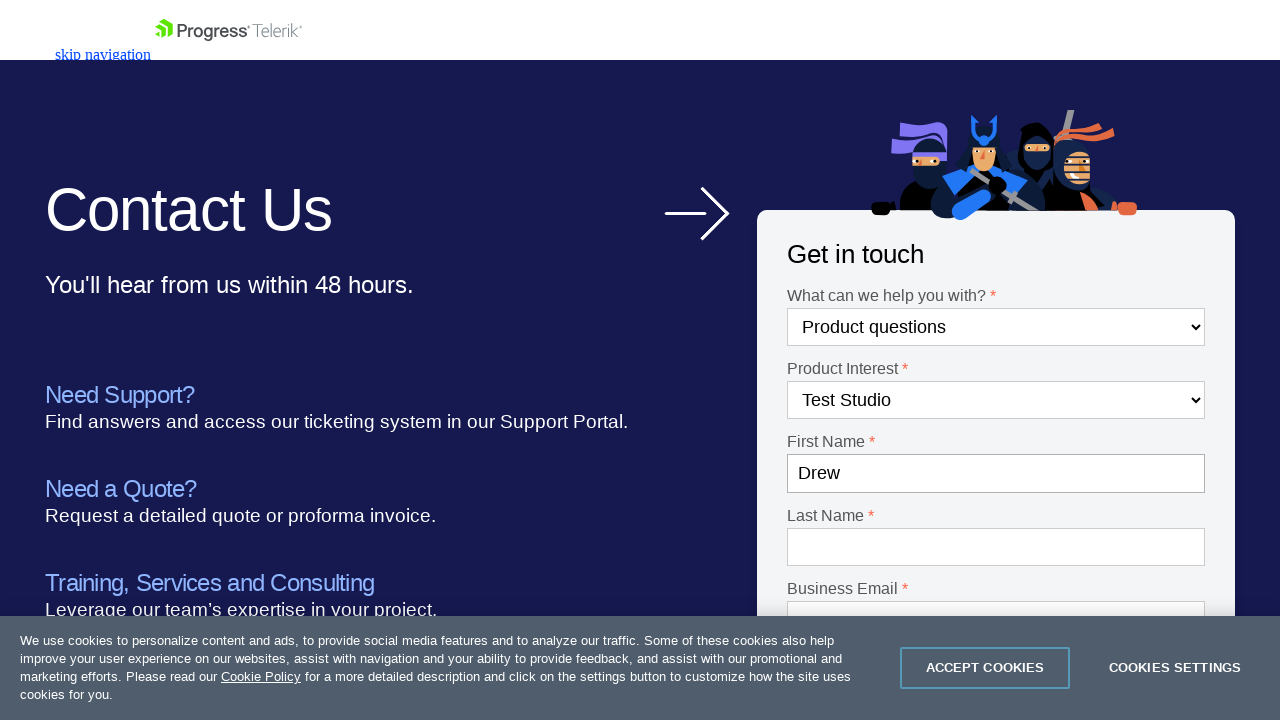

Filled last name field with 'Sorensen' on #Textbox-2
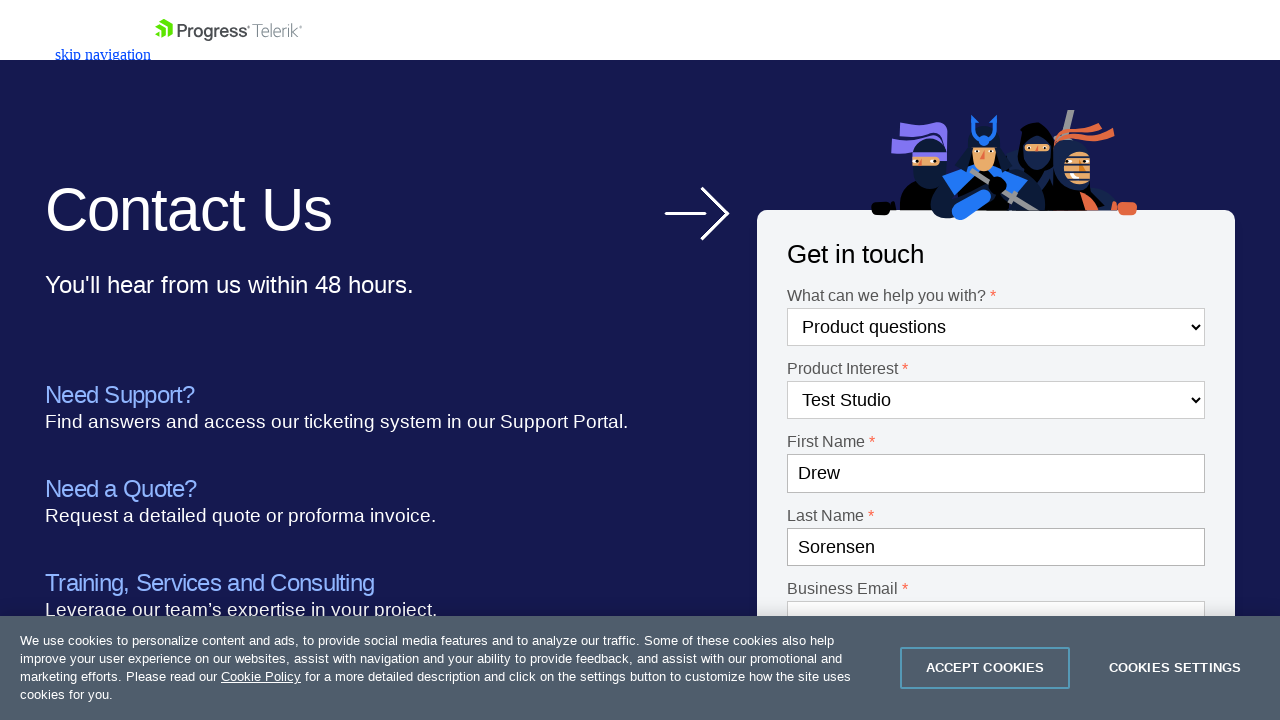

Filled email field with 'automation@test.com' on #Email-1
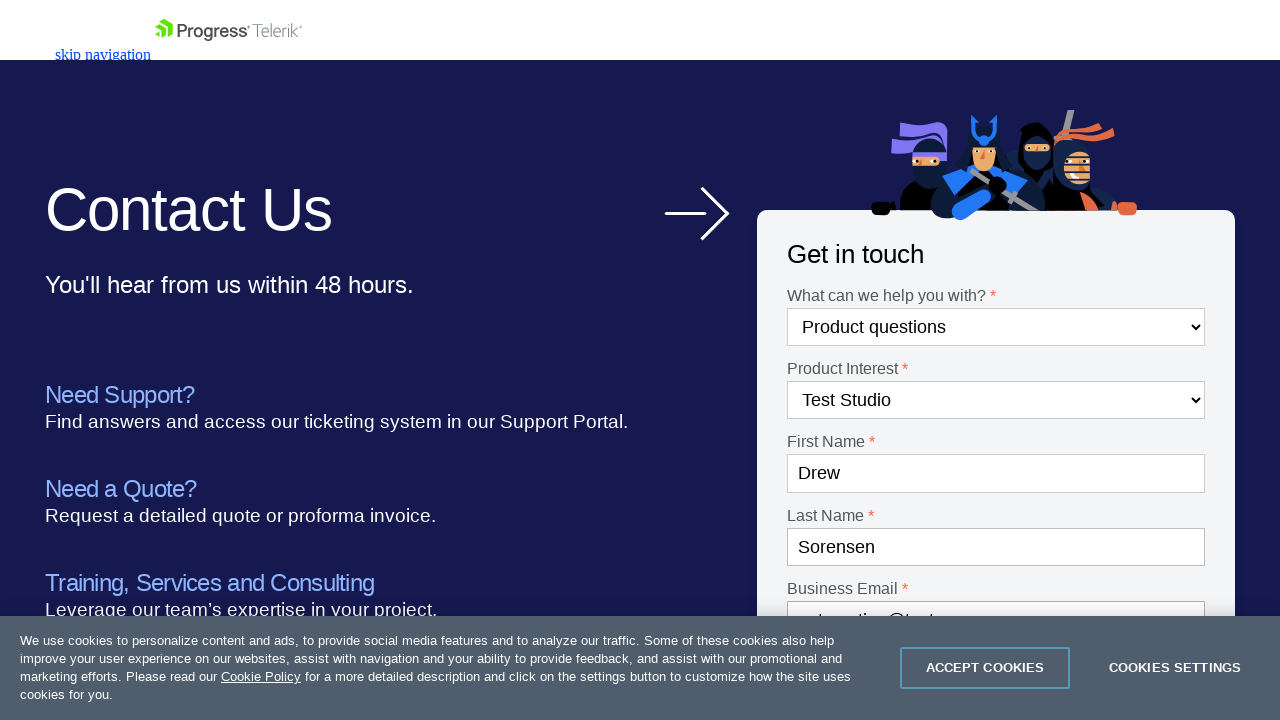

Filled company field with 'Automation' on #Textbox-3
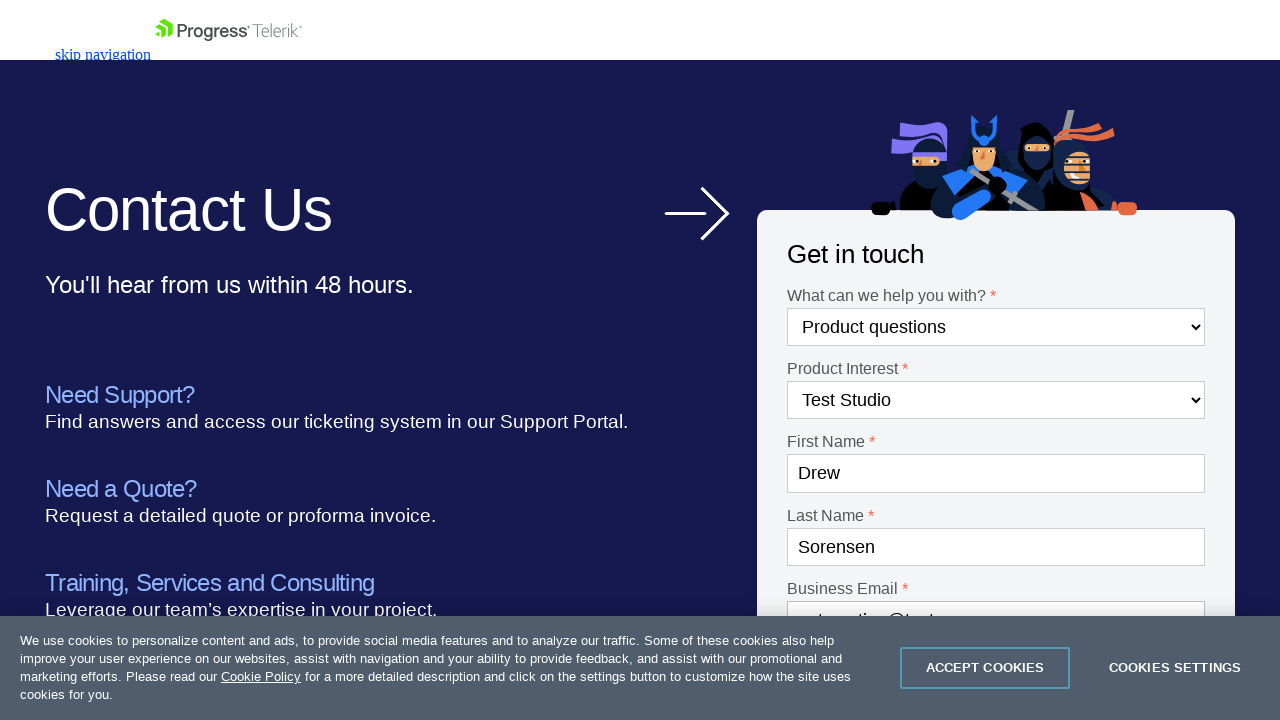

Selected 'United States' from country dropdown on #Country-1
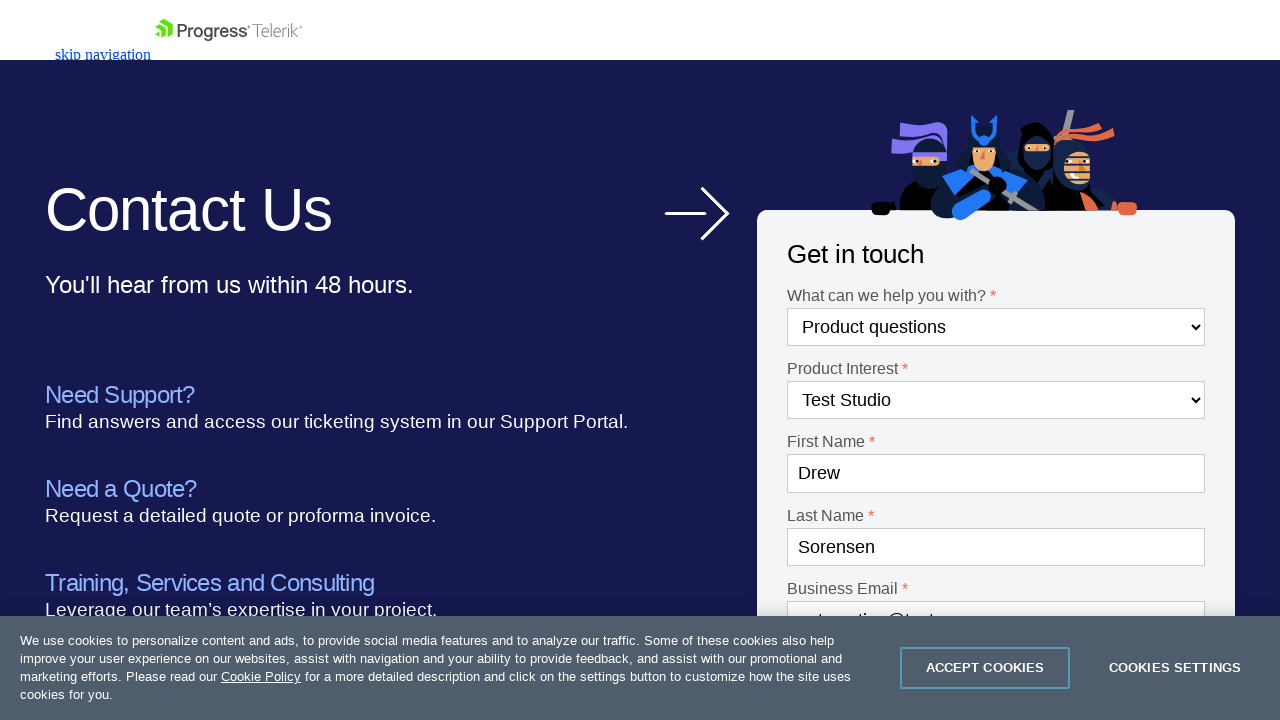

Selected 'PA' from state dropdown on #State-1
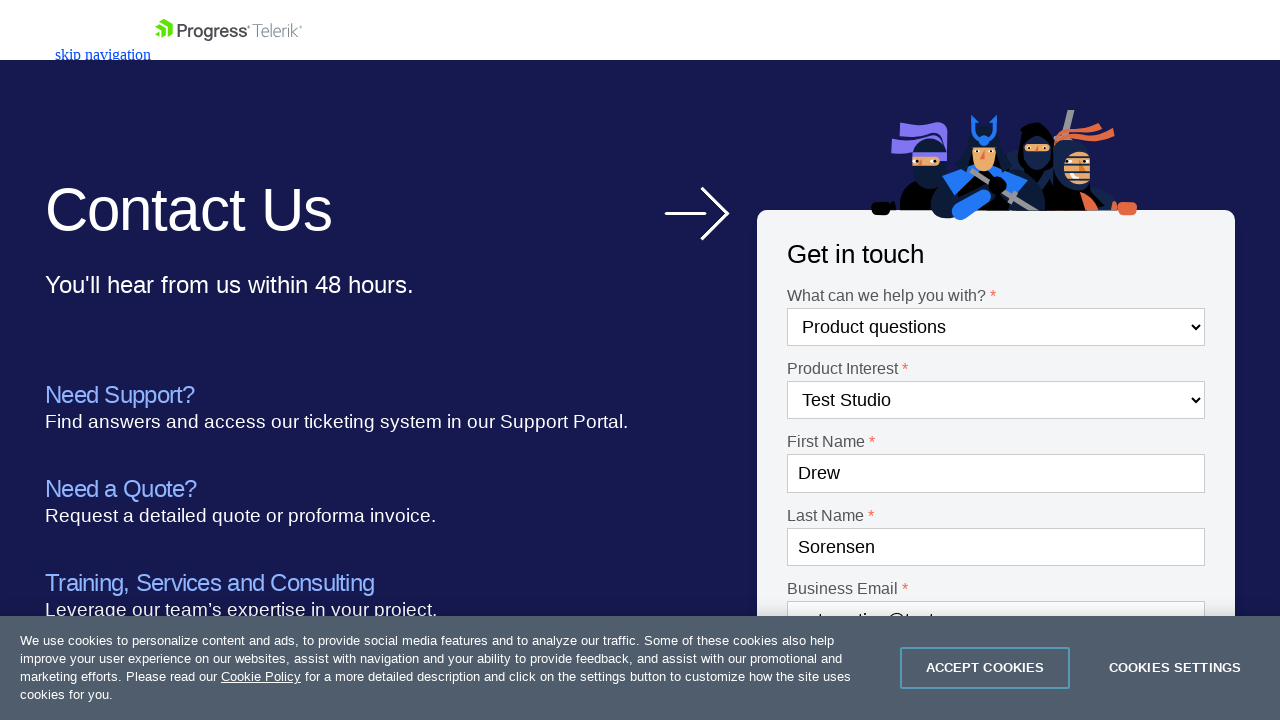

Filled phone field with '215-444-5555' on #Textbox-4
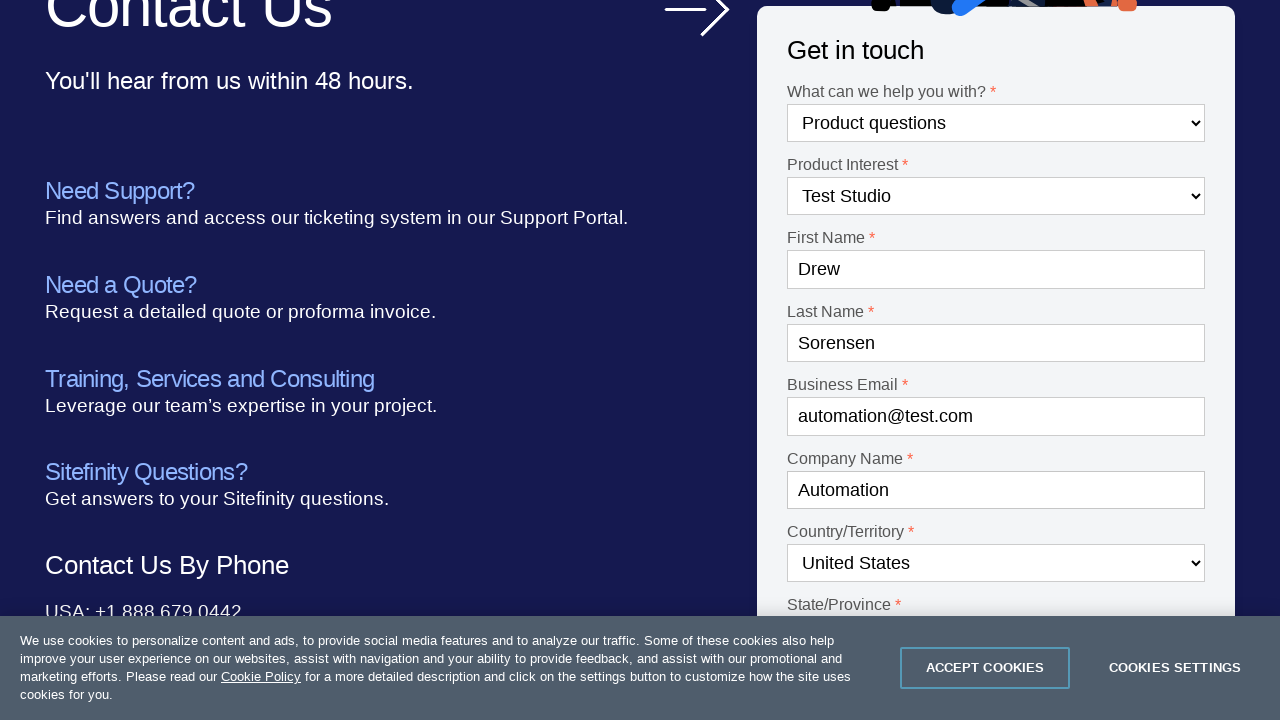

Filled comment field with 'This is a Selenium Test' on #Textarea-1
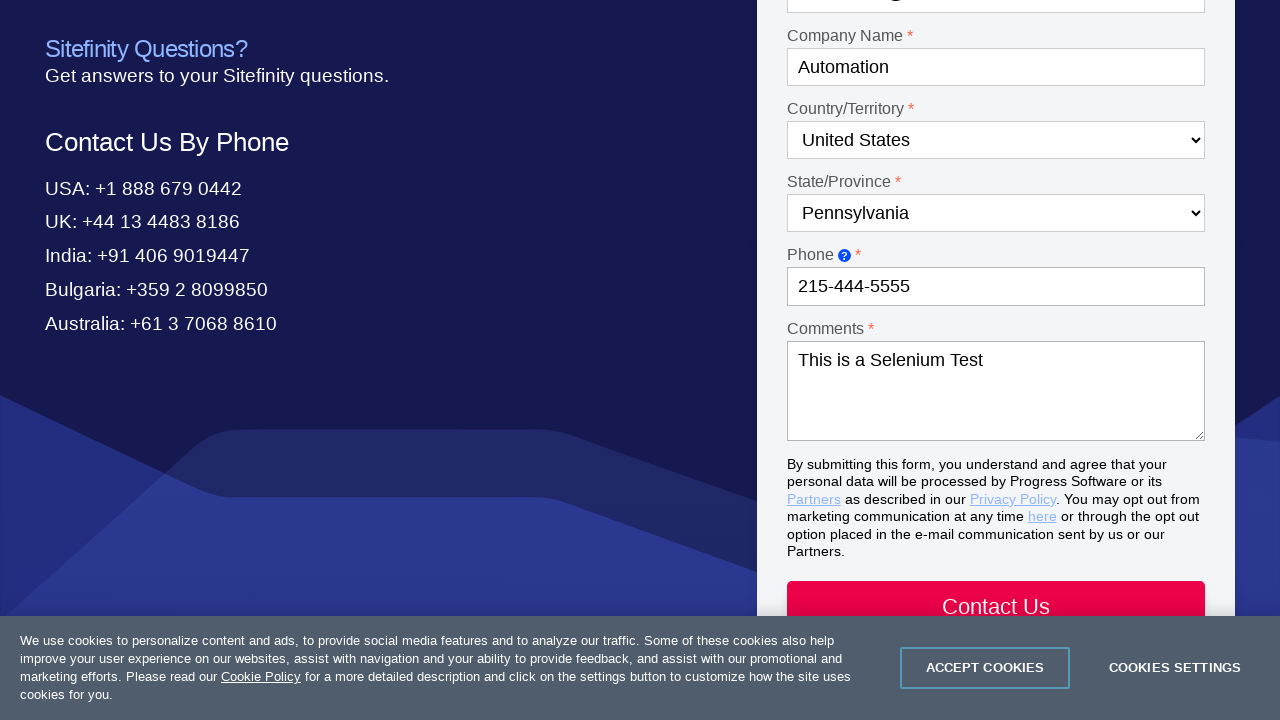

Waited to observe the filled form
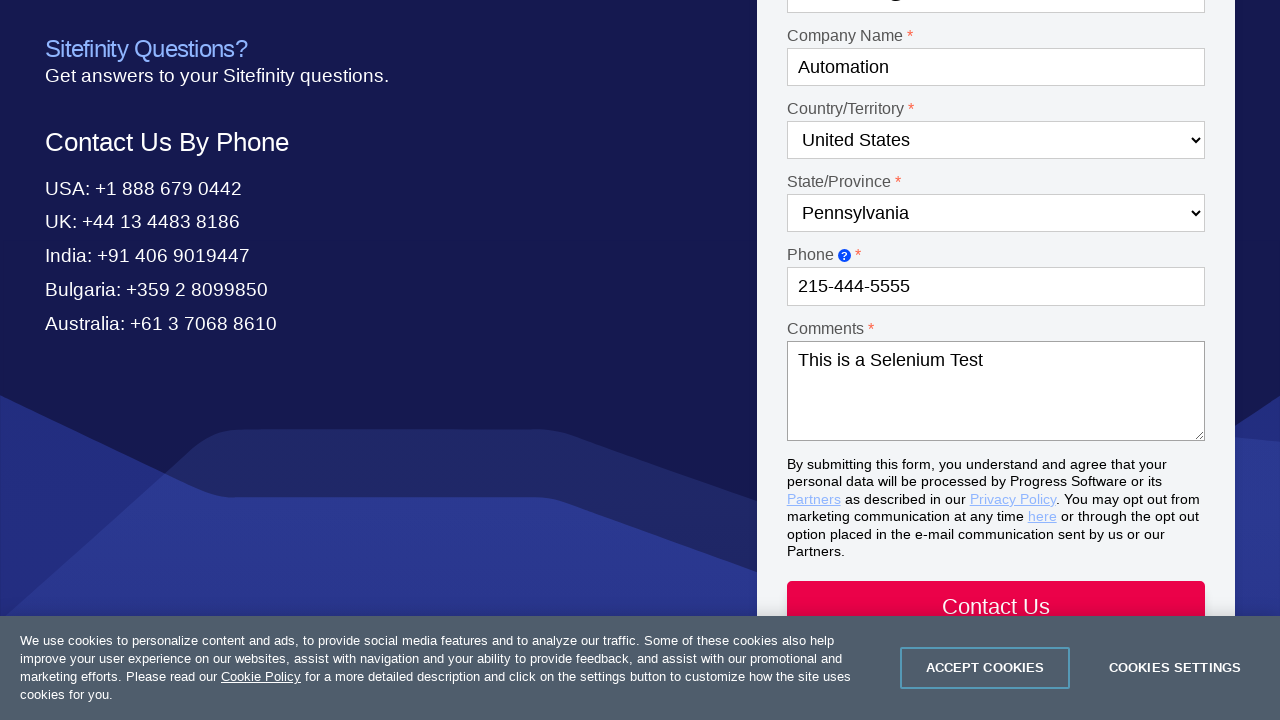

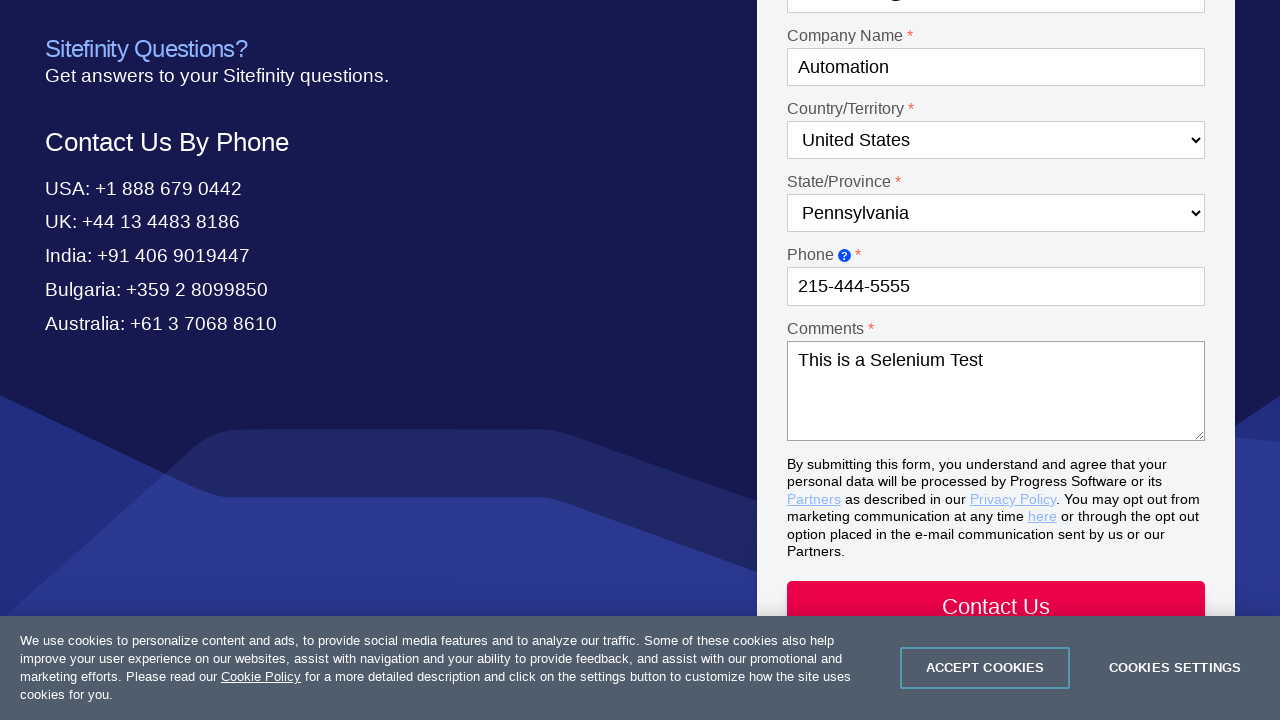